Tests editing a todo item by double-clicking and changing its text

Starting URL: https://demo.playwright.dev/todomvc

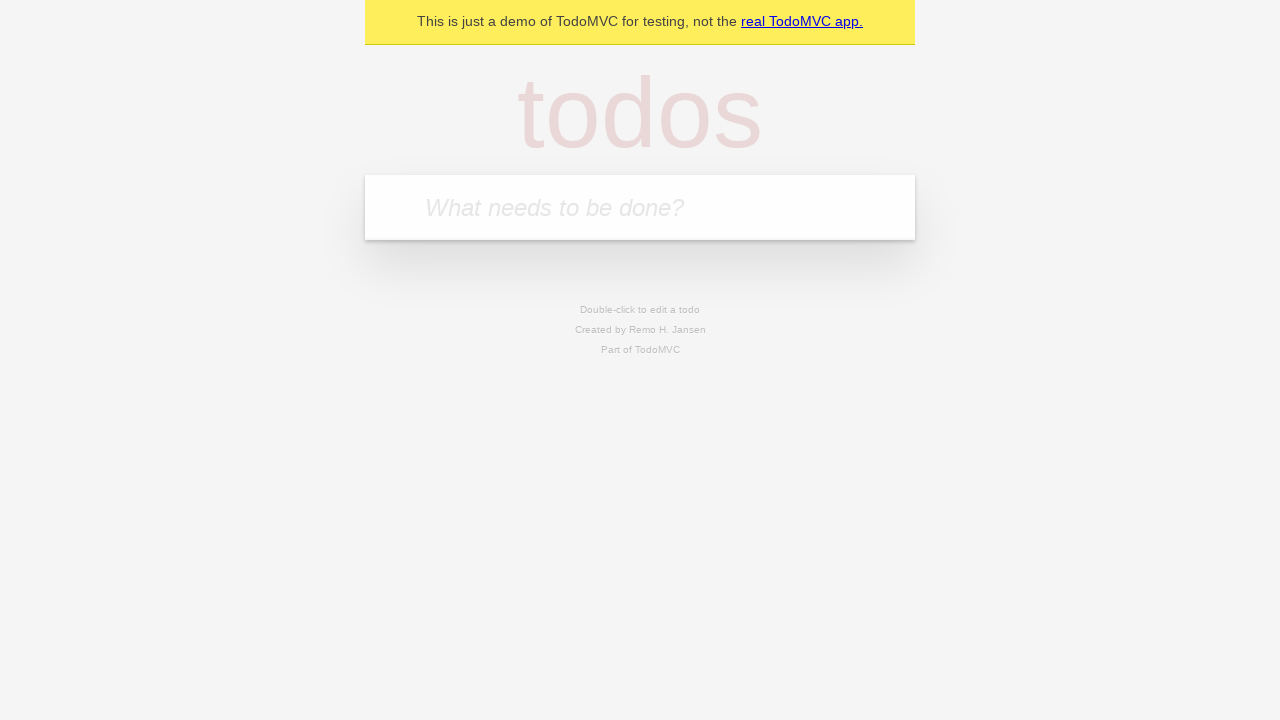

Filled new todo input with 'buy some cheese' on .new-todo
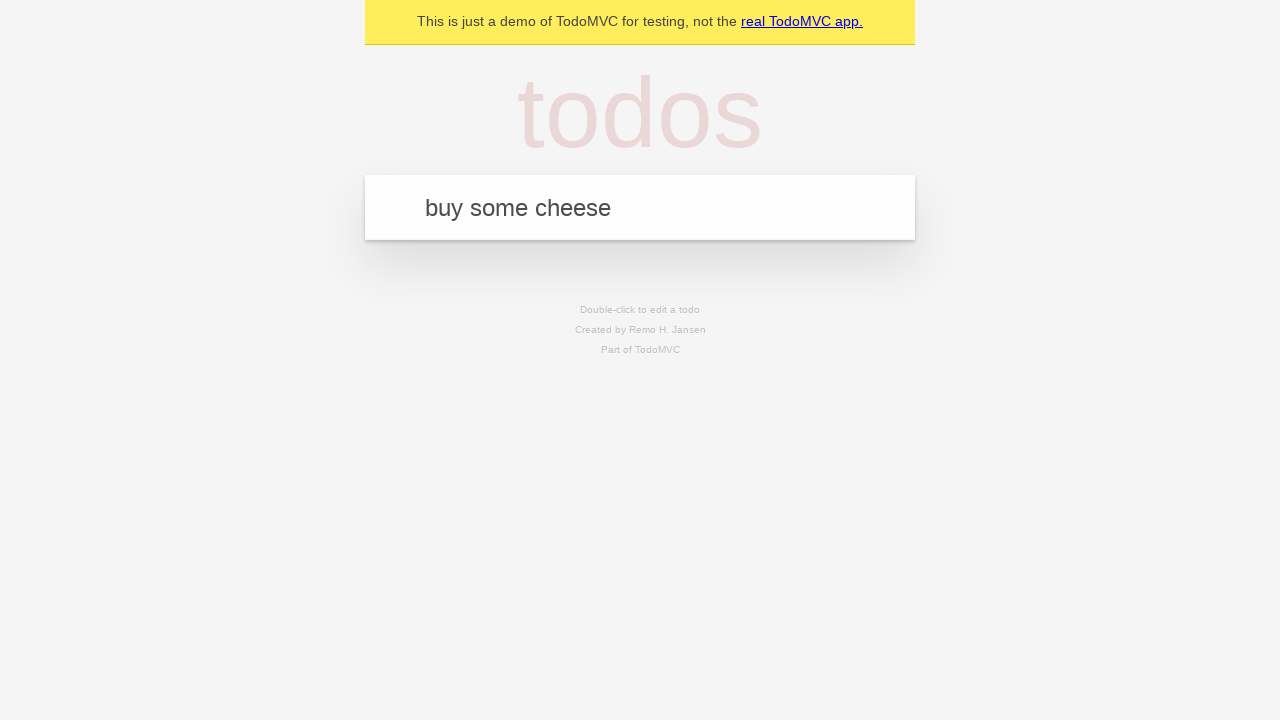

Pressed Enter to add first todo item on .new-todo
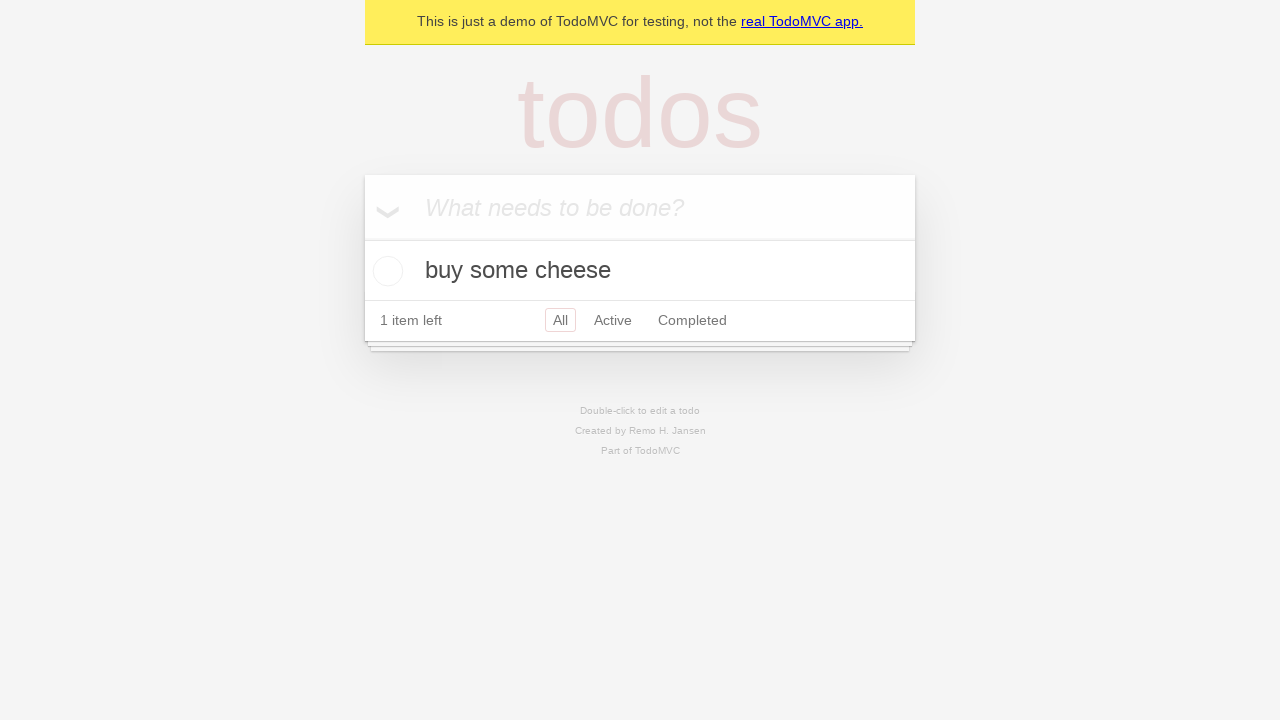

Filled new todo input with 'feed the cat' on .new-todo
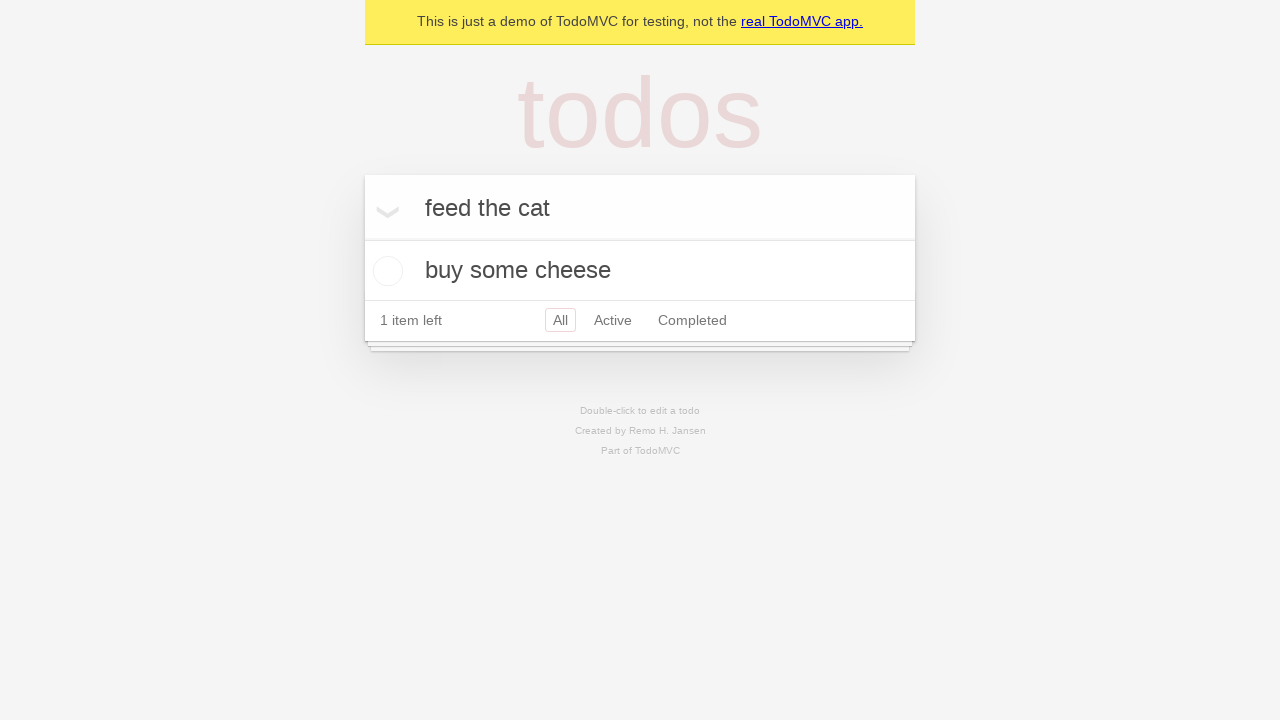

Pressed Enter to add second todo item on .new-todo
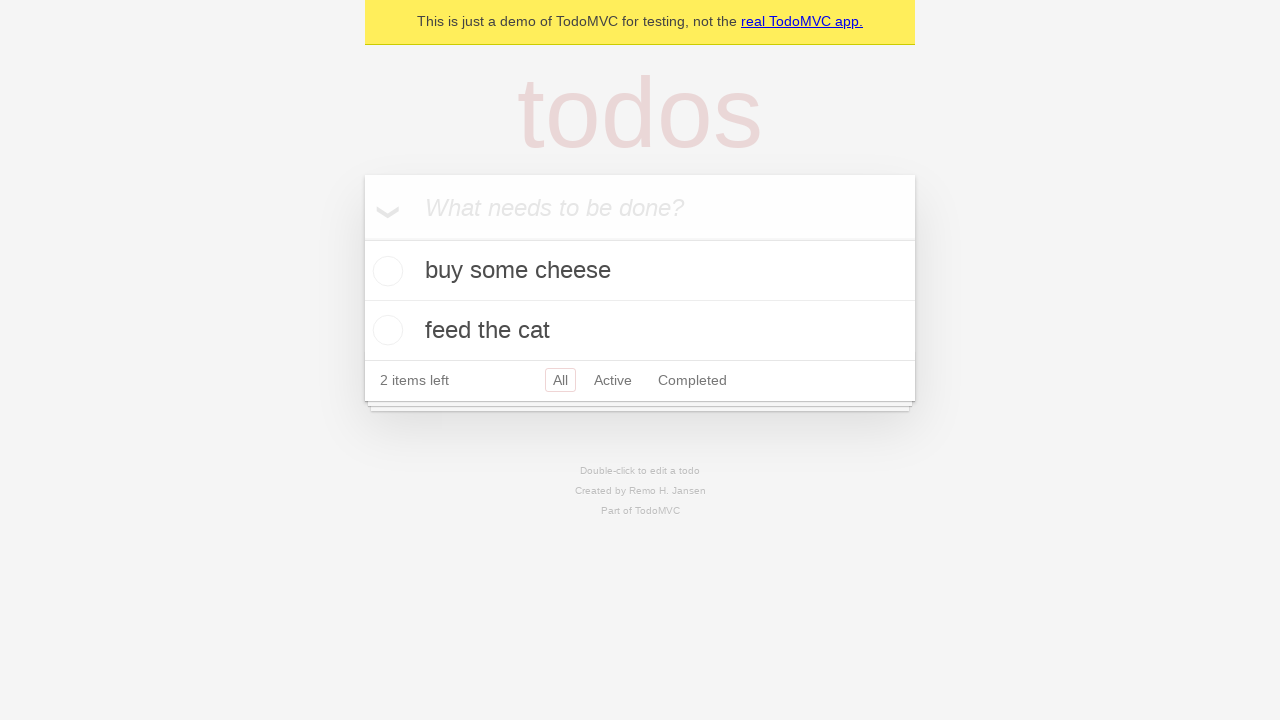

Filled new todo input with 'book a doctors appointment' on .new-todo
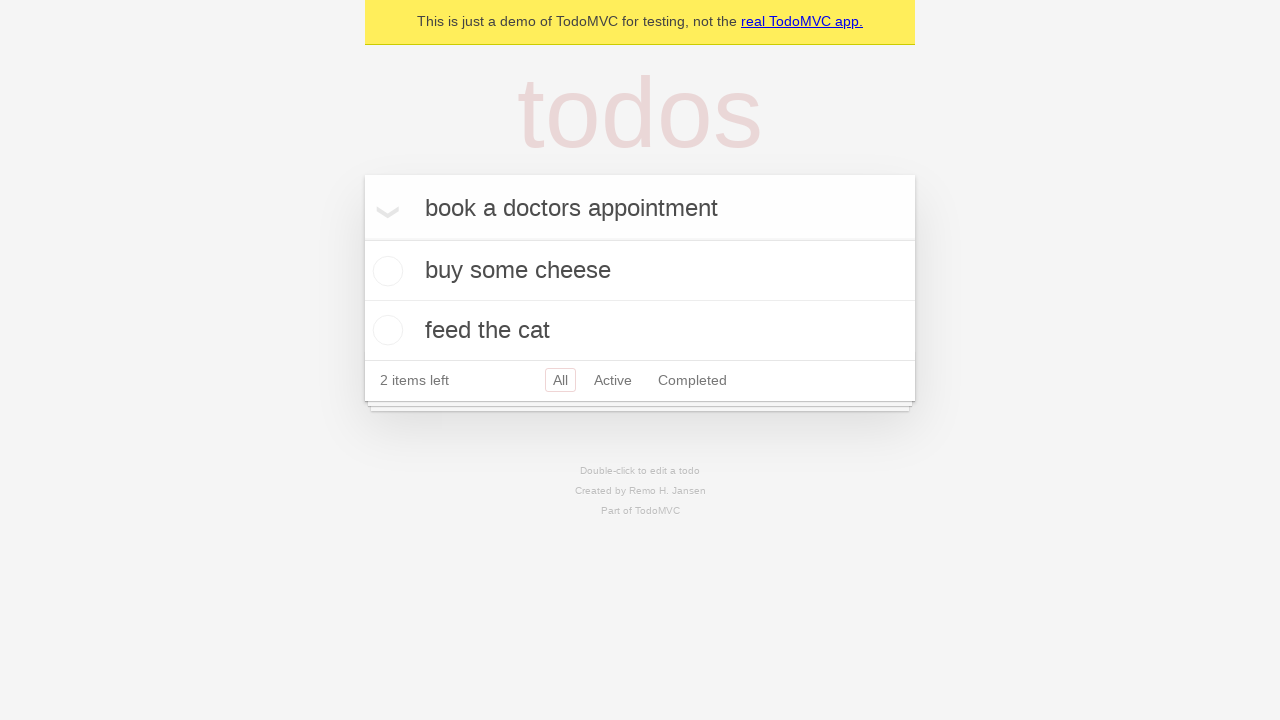

Pressed Enter to add third todo item on .new-todo
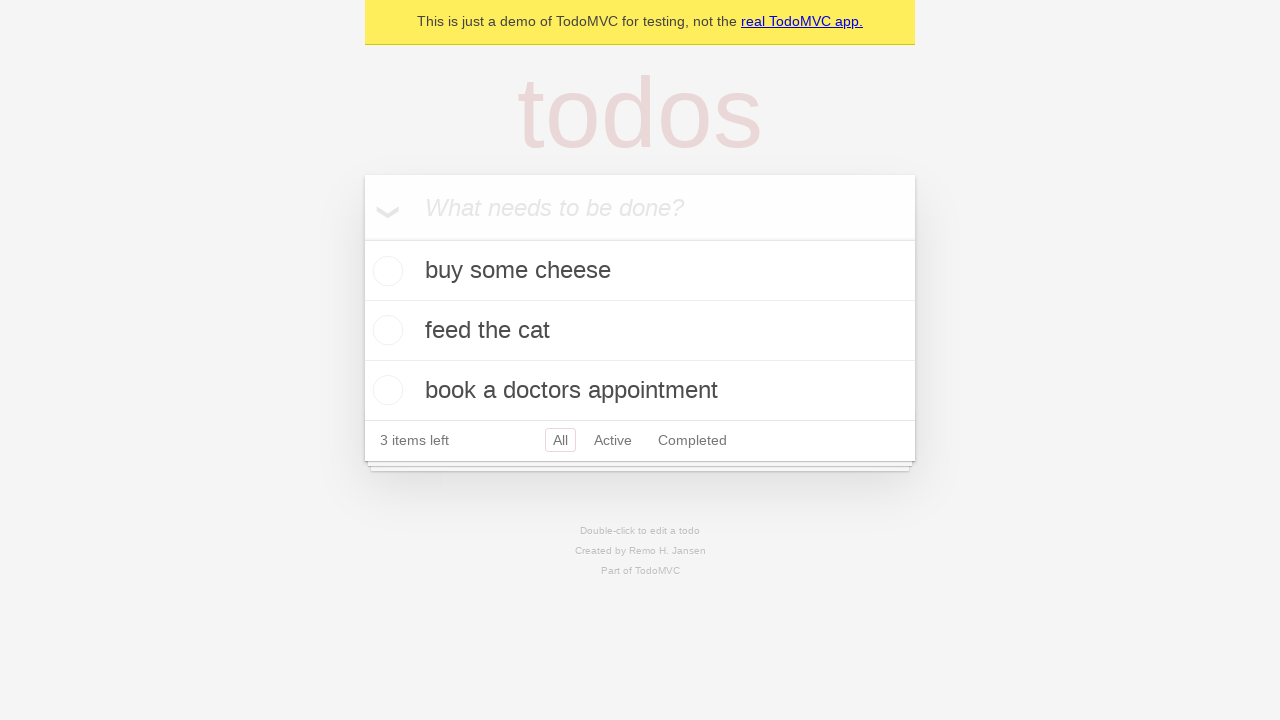

Waited for all three todo items to appear in the list
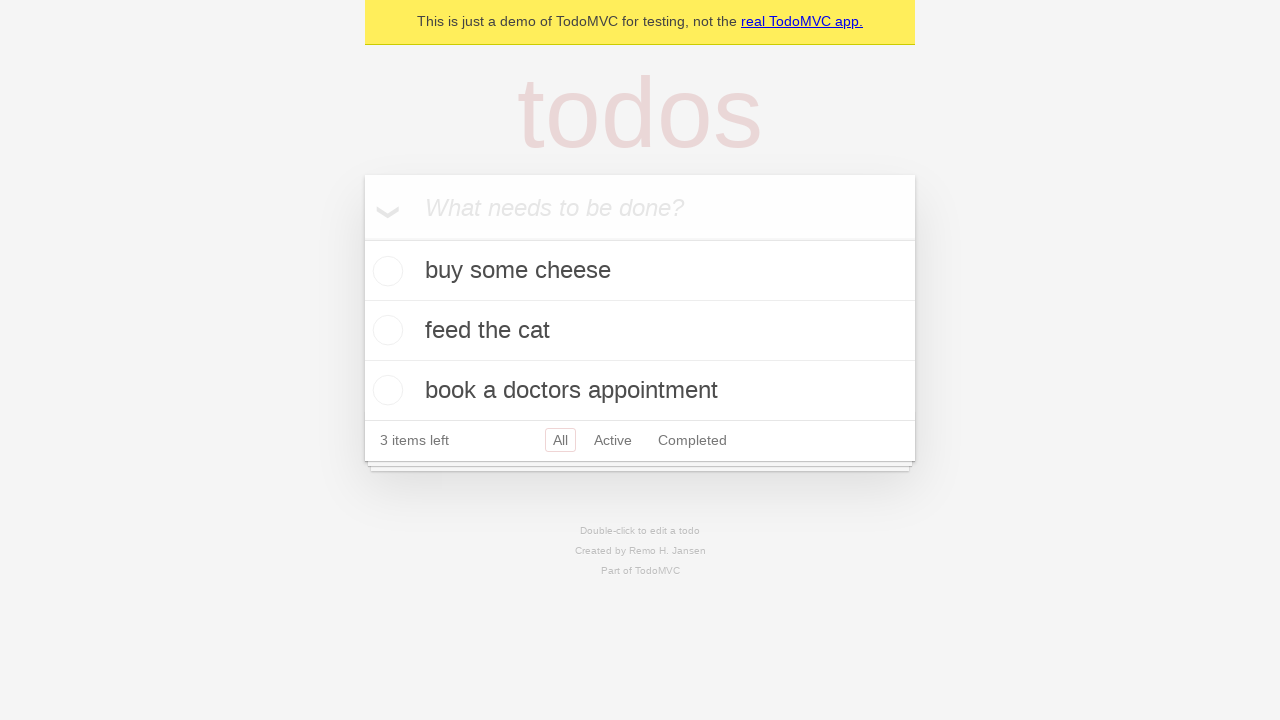

Double-clicked second todo item to enter edit mode at (640, 331) on .todo-list li >> nth=1
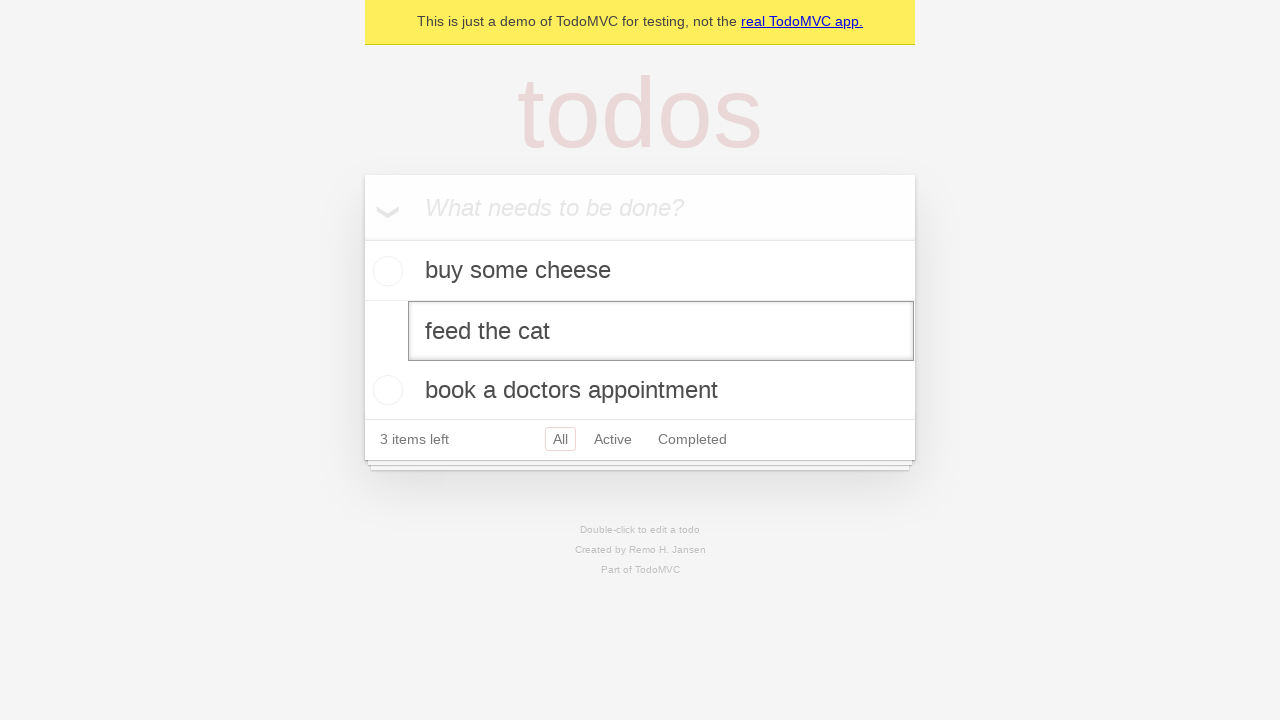

Changed todo text from 'feed the cat' to 'buy some sausages' on .todo-list li >> nth=1 >> .edit
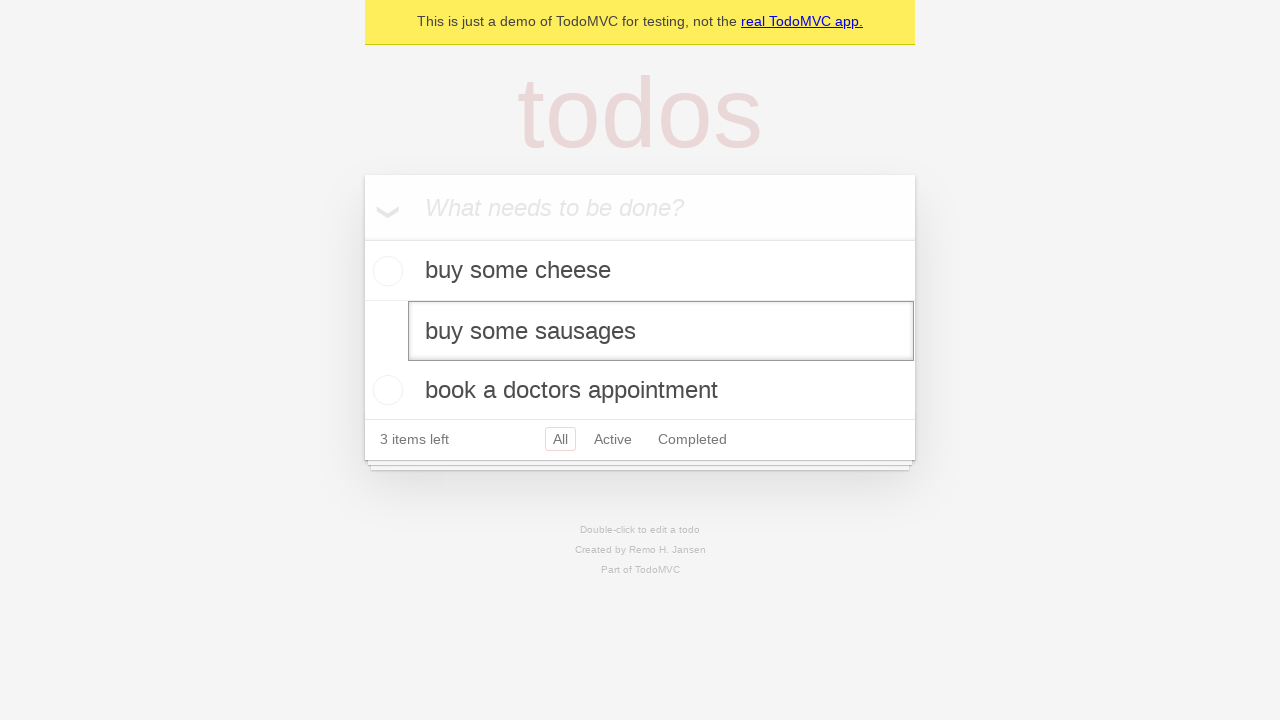

Pressed Enter to confirm the edited todo item on .todo-list li >> nth=1 >> .edit
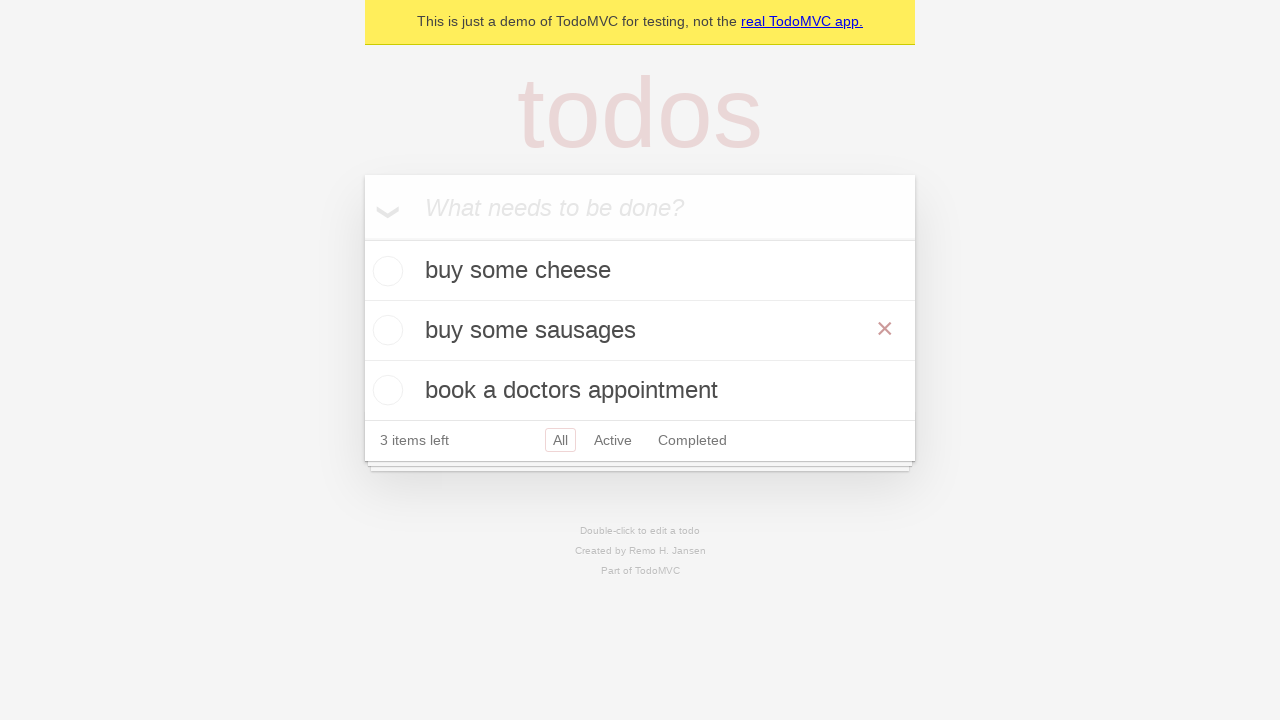

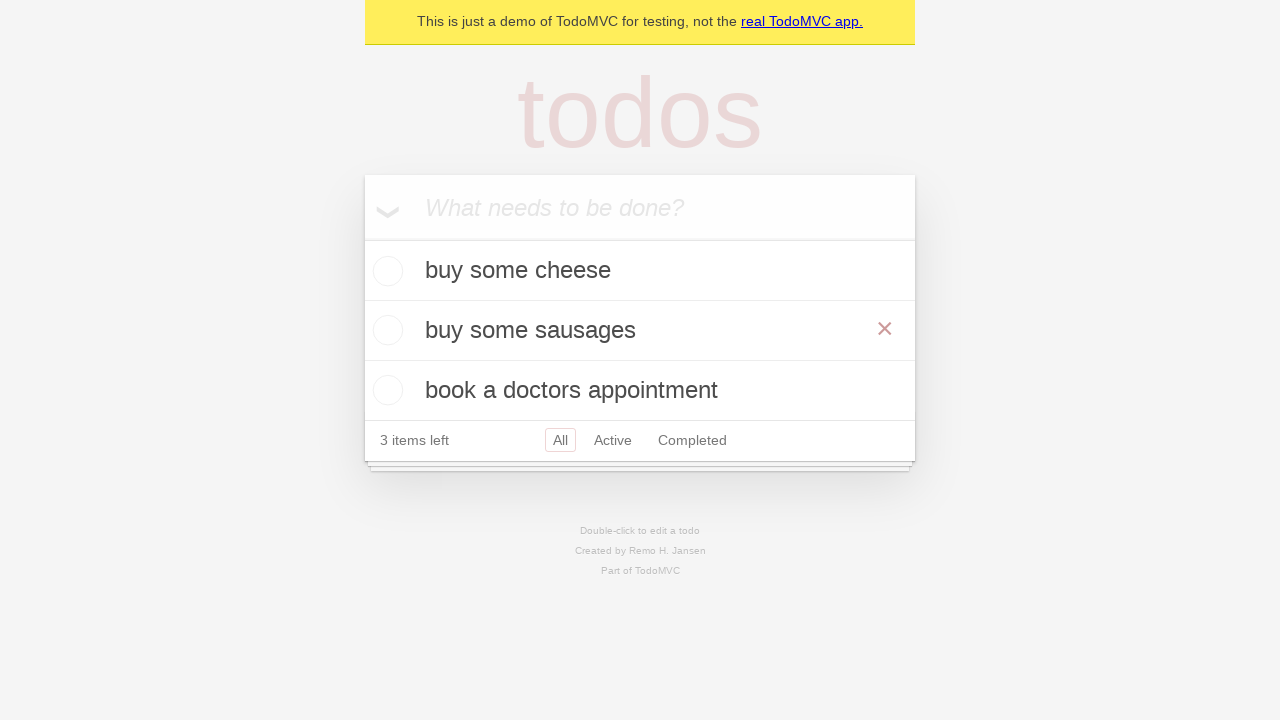